Navigates to the practice page and waits for it to load for visual verification purposes

Starting URL: https://rahulshettyacademy.com/AutomationPractice/

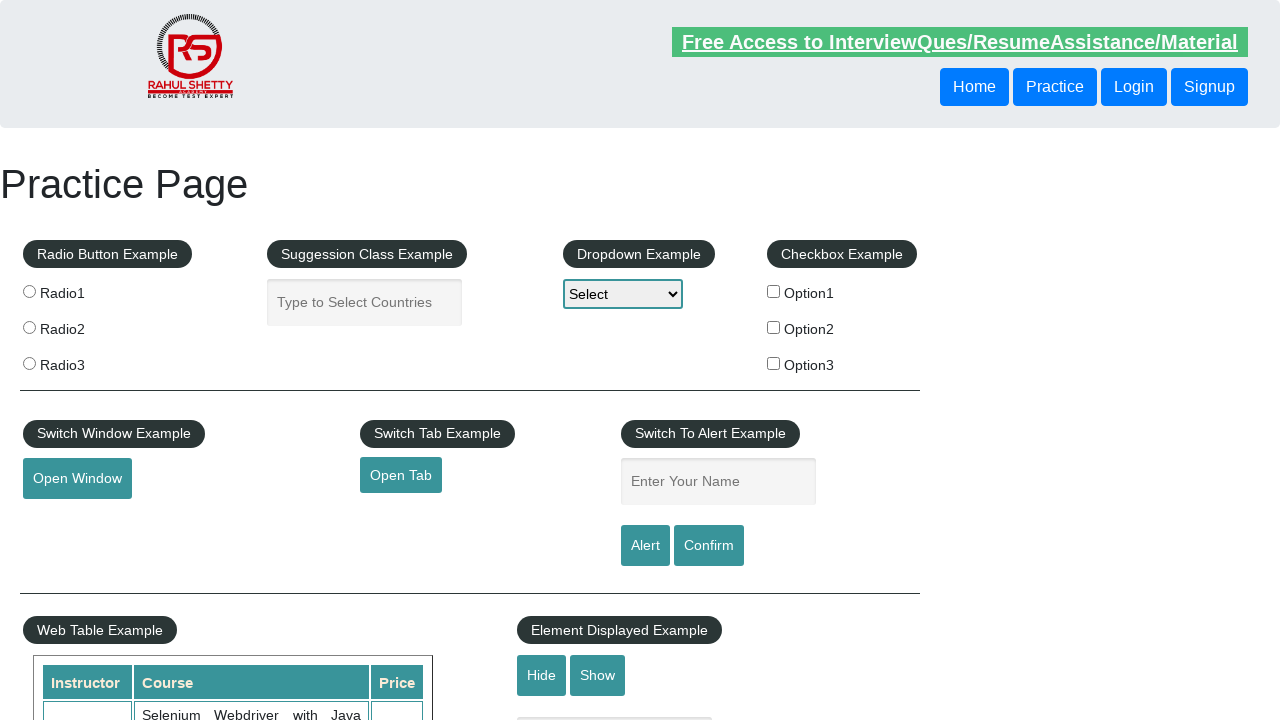

Navigated to practice page and waited for network to be idle
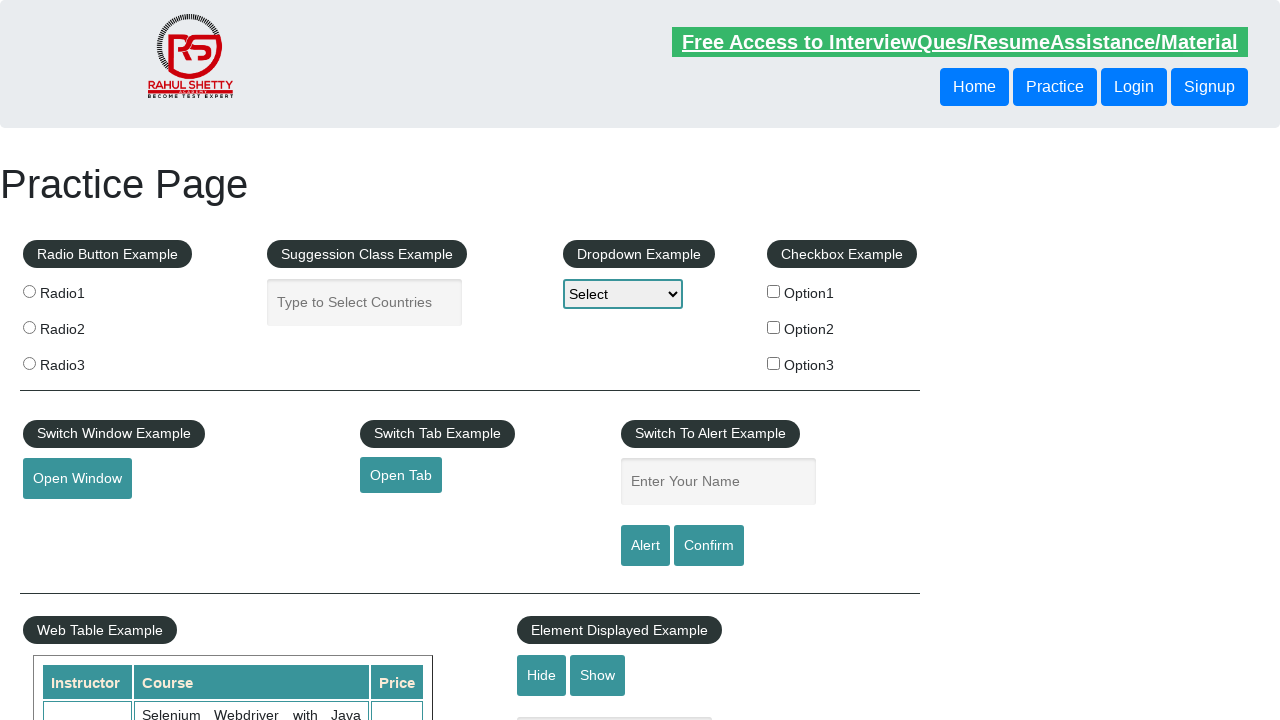

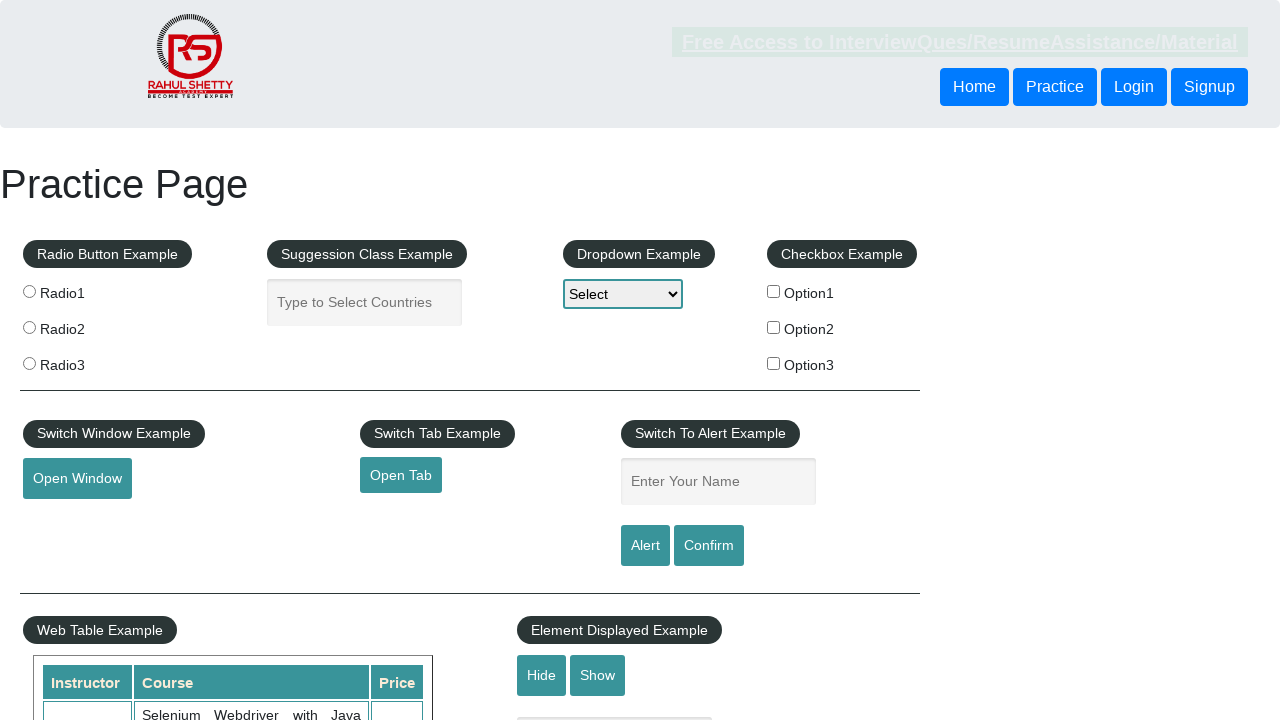